Clicks the "jobs" link on Hacker News homepage and verifies navigation to jobs page

Starting URL: https://news.ycombinator.com/

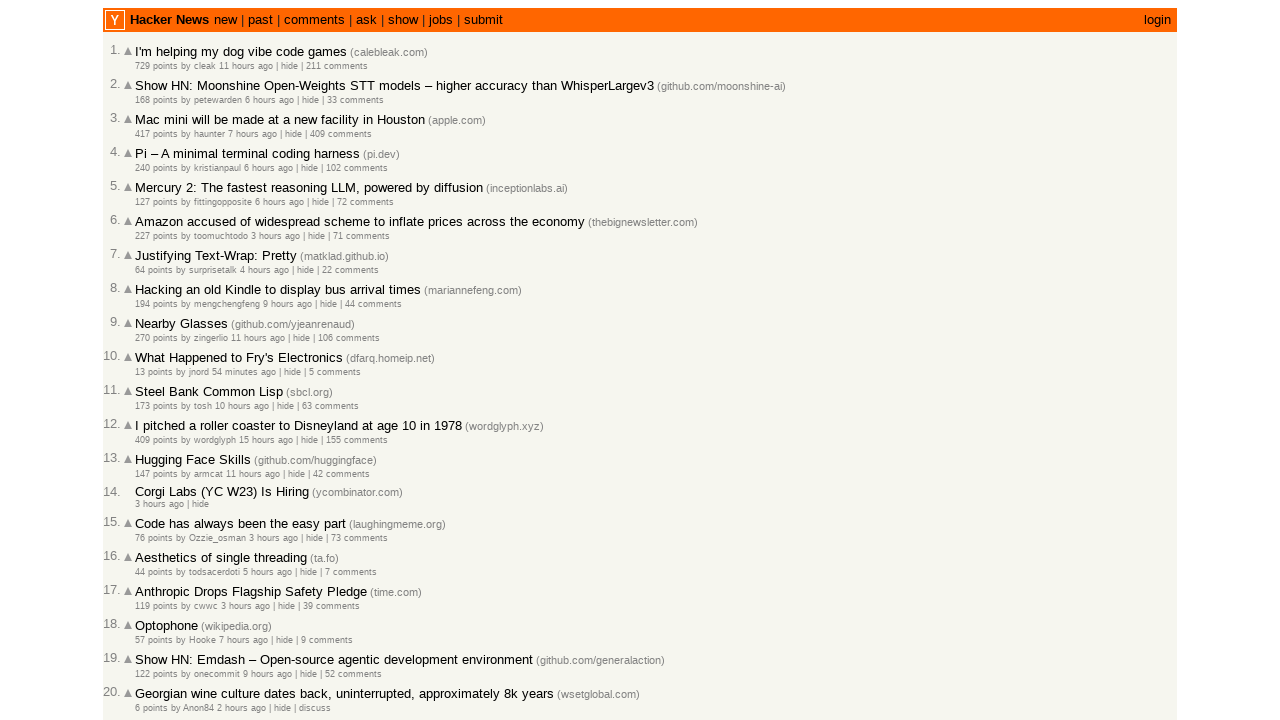

Clicked the 'jobs' link on Hacker News homepage at (441, 20) on a:text('jobs')
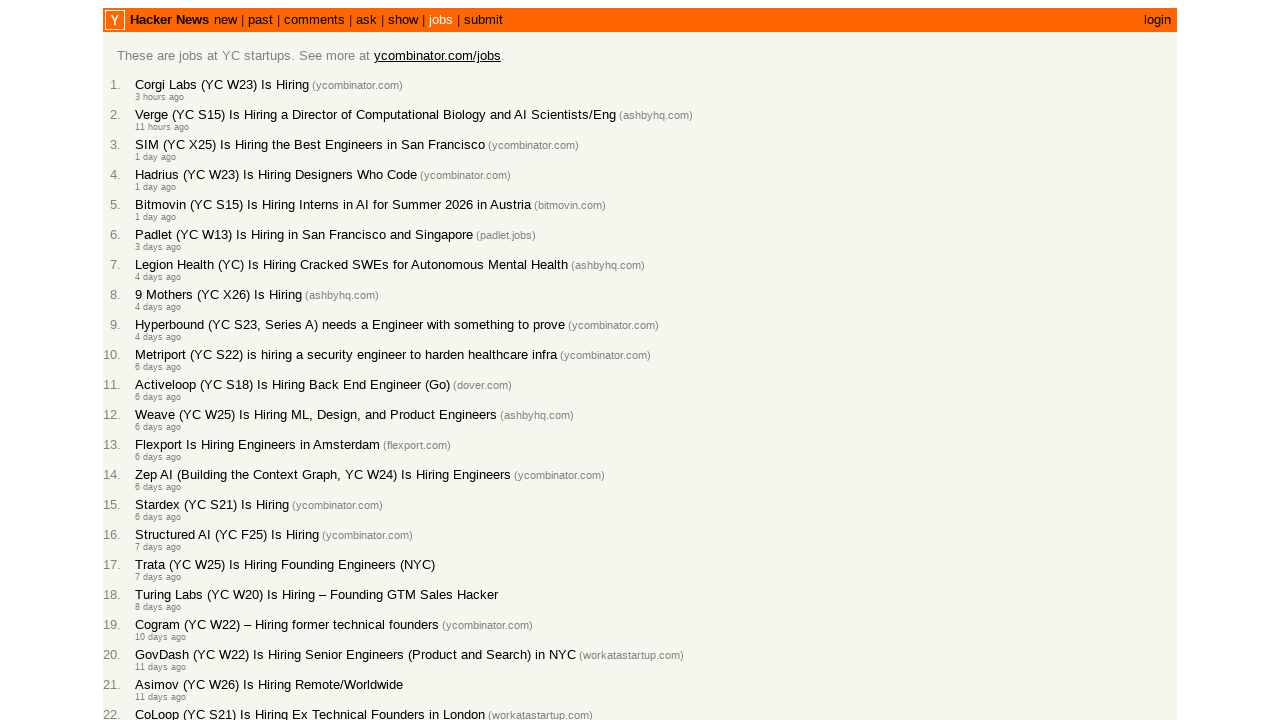

Verified navigation to jobs page
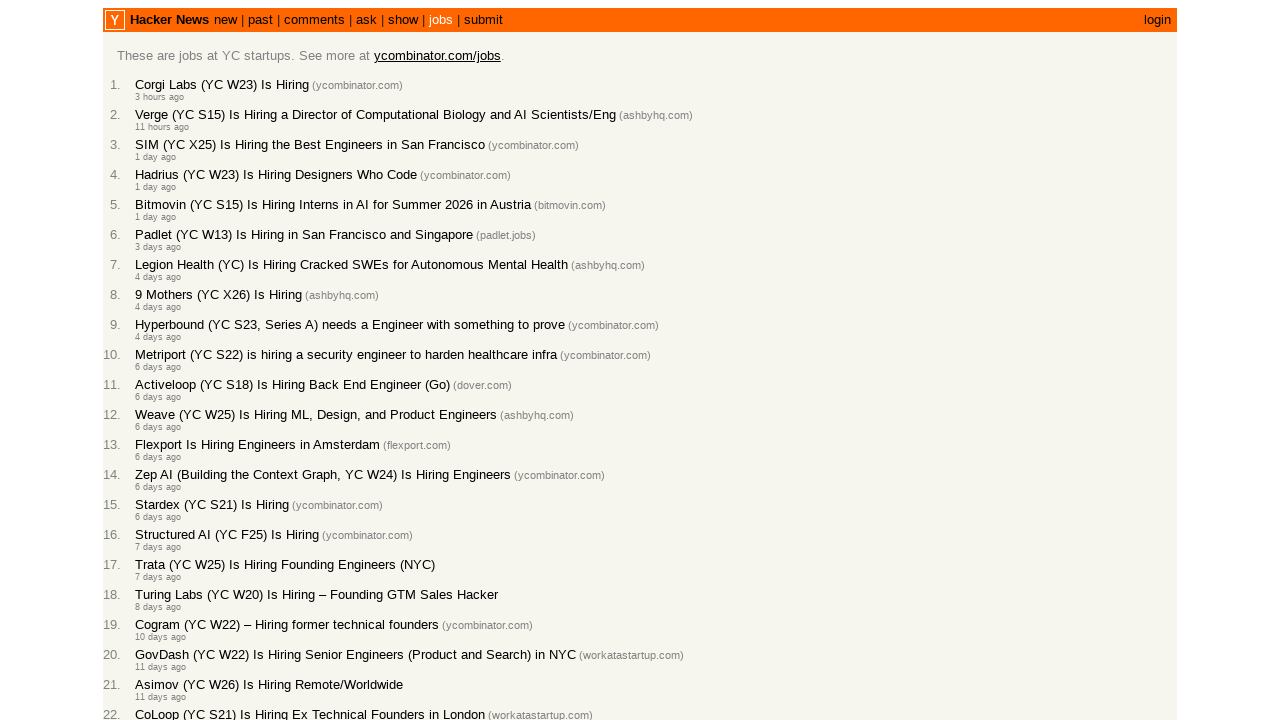

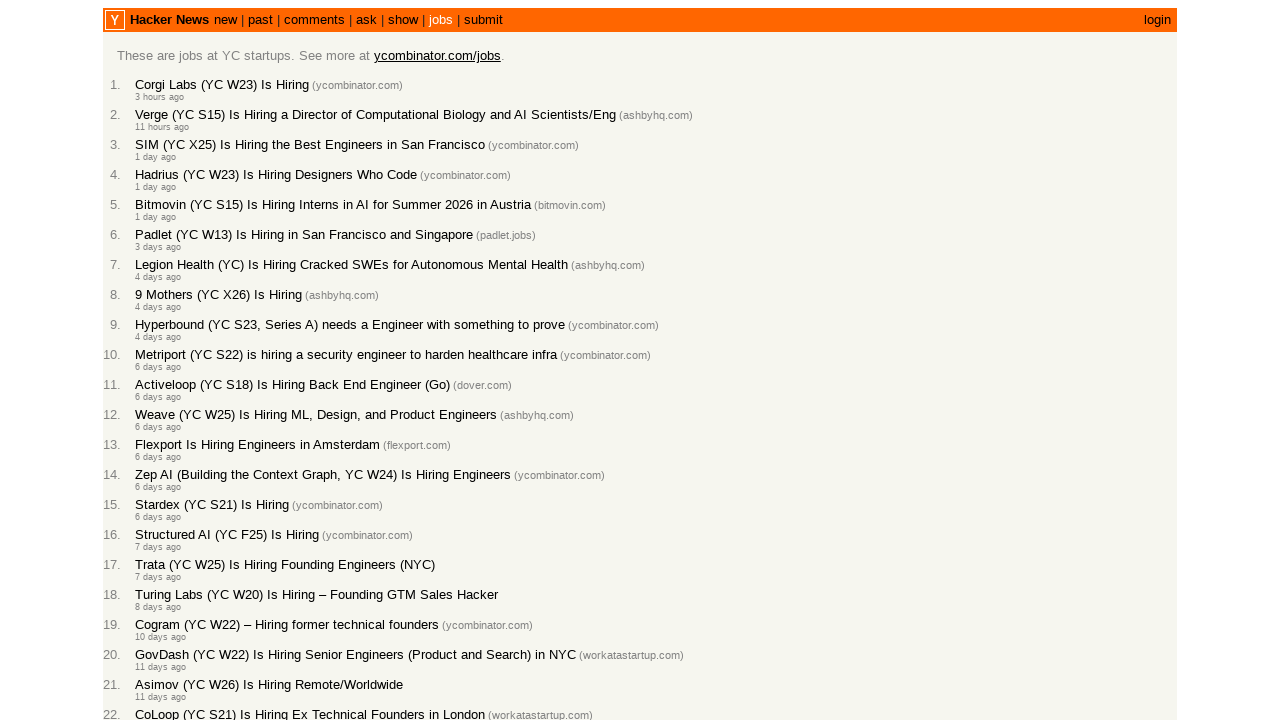